Tests that todo data persists after page reload, including completed status

Starting URL: https://demo.playwright.dev/todomvc/

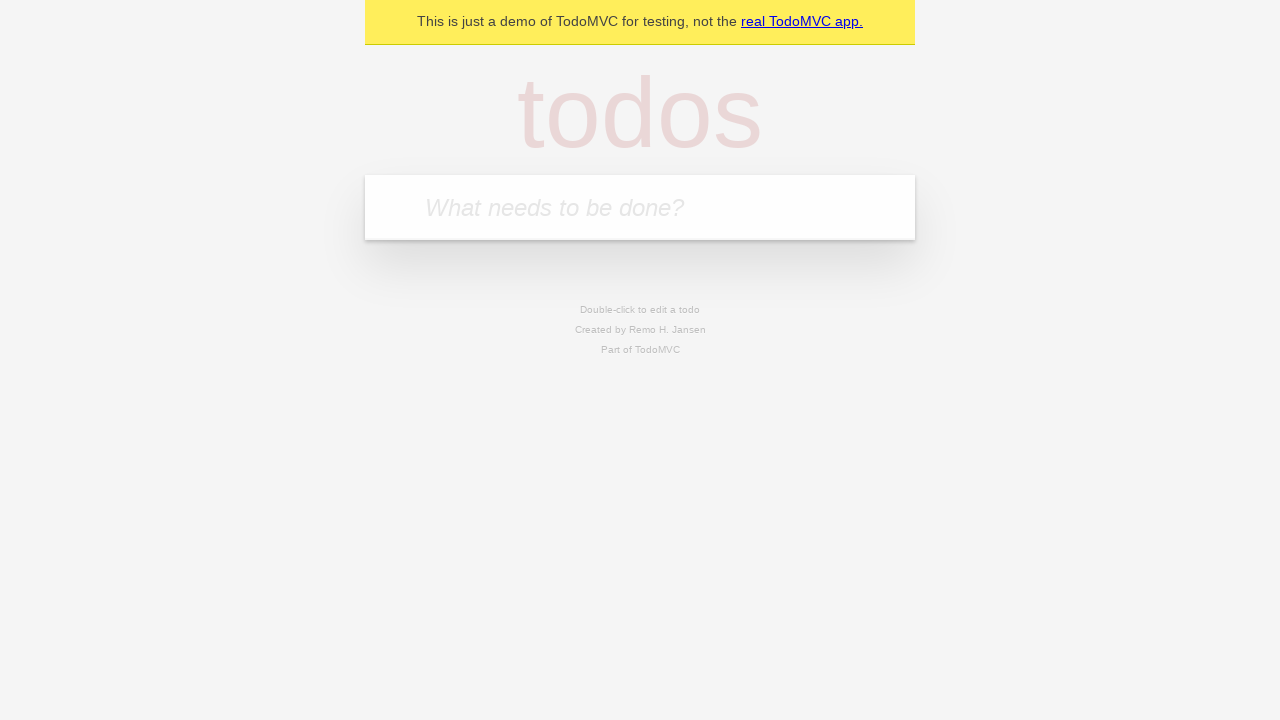

Filled todo input with 'buy some cheese' on internal:attr=[placeholder="What needs to be done?"i]
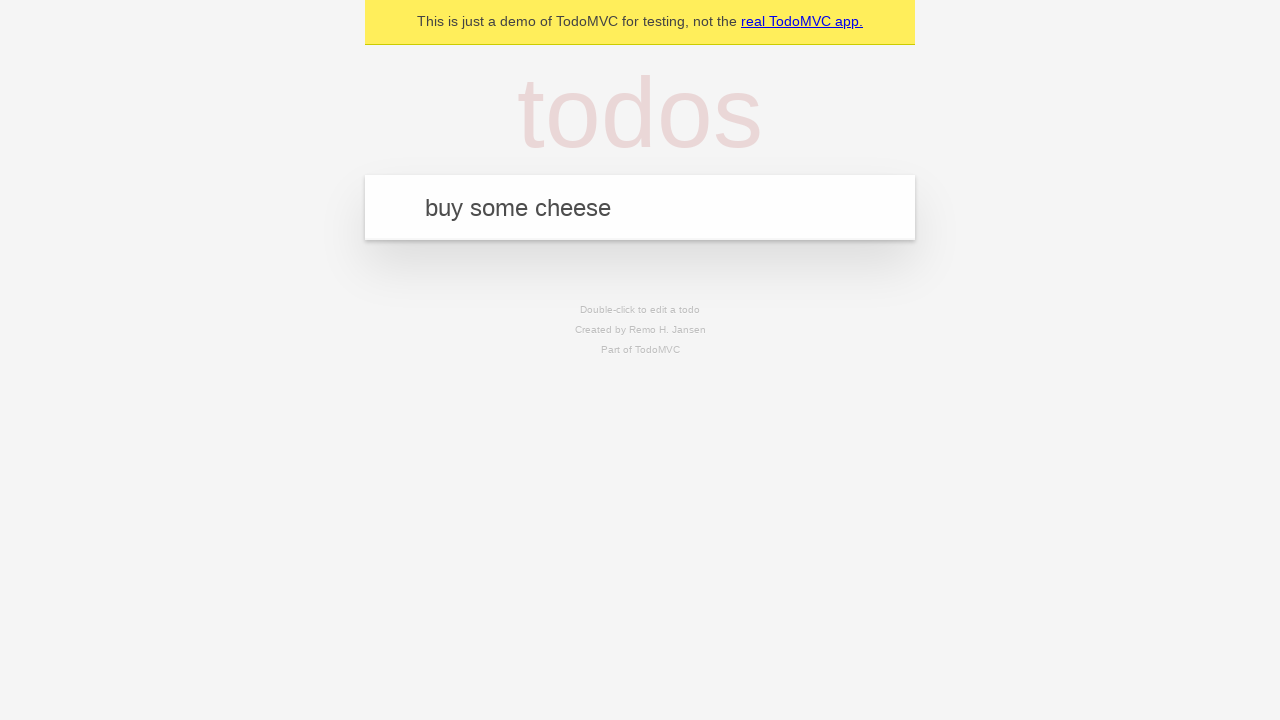

Pressed Enter to add first todo on internal:attr=[placeholder="What needs to be done?"i]
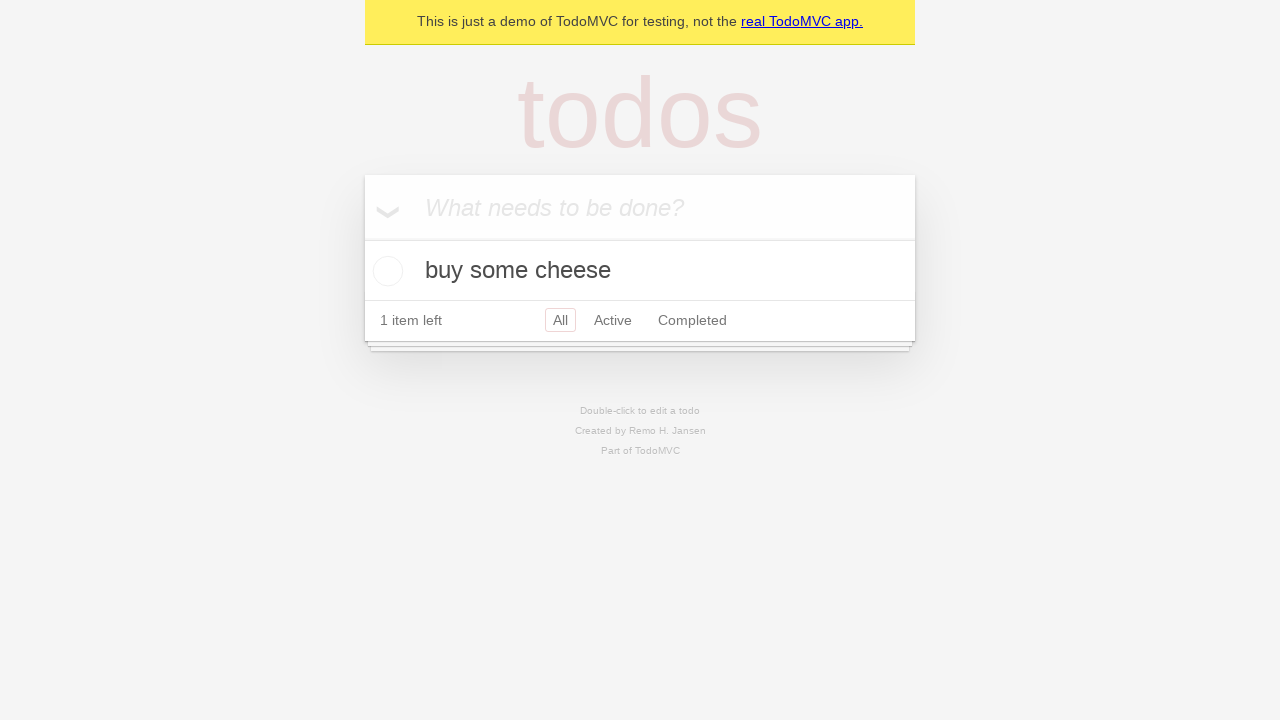

Filled todo input with 'feed the cat' on internal:attr=[placeholder="What needs to be done?"i]
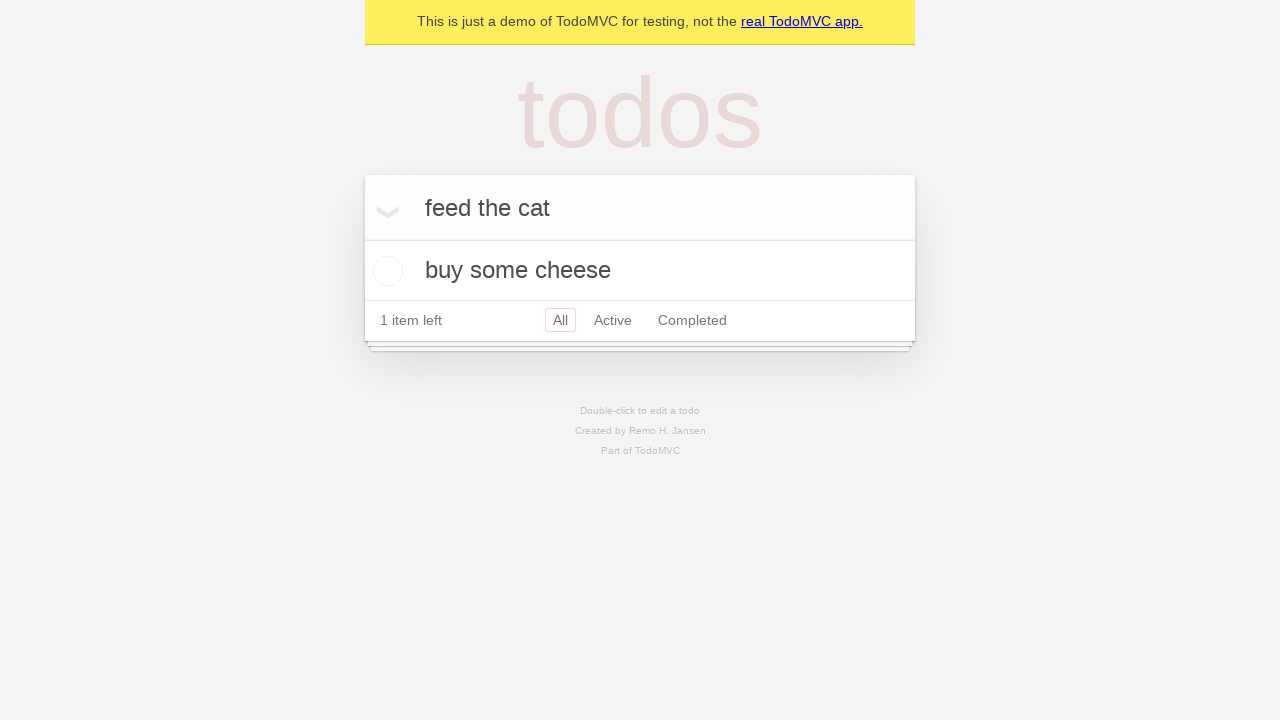

Pressed Enter to add second todo on internal:attr=[placeholder="What needs to be done?"i]
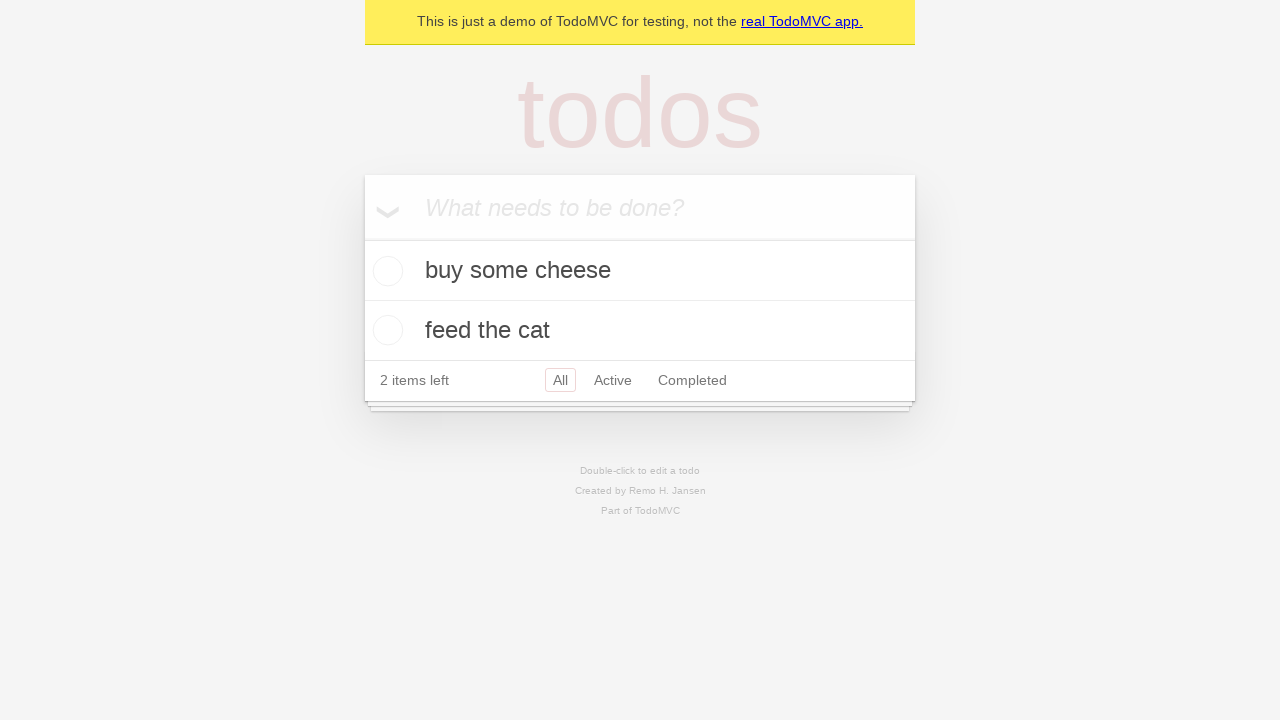

Checked the first todo item at (385, 271) on internal:testid=[data-testid="todo-item"s] >> nth=0 >> internal:role=checkbox
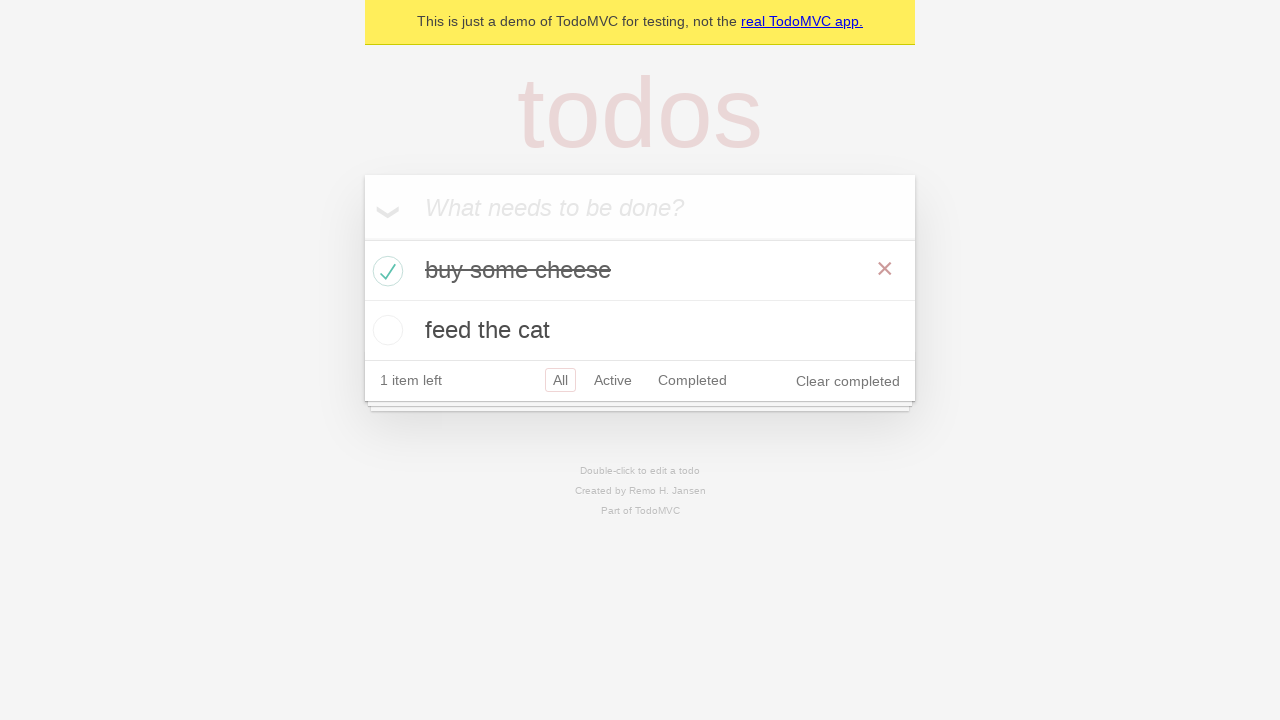

Waited for storage to update
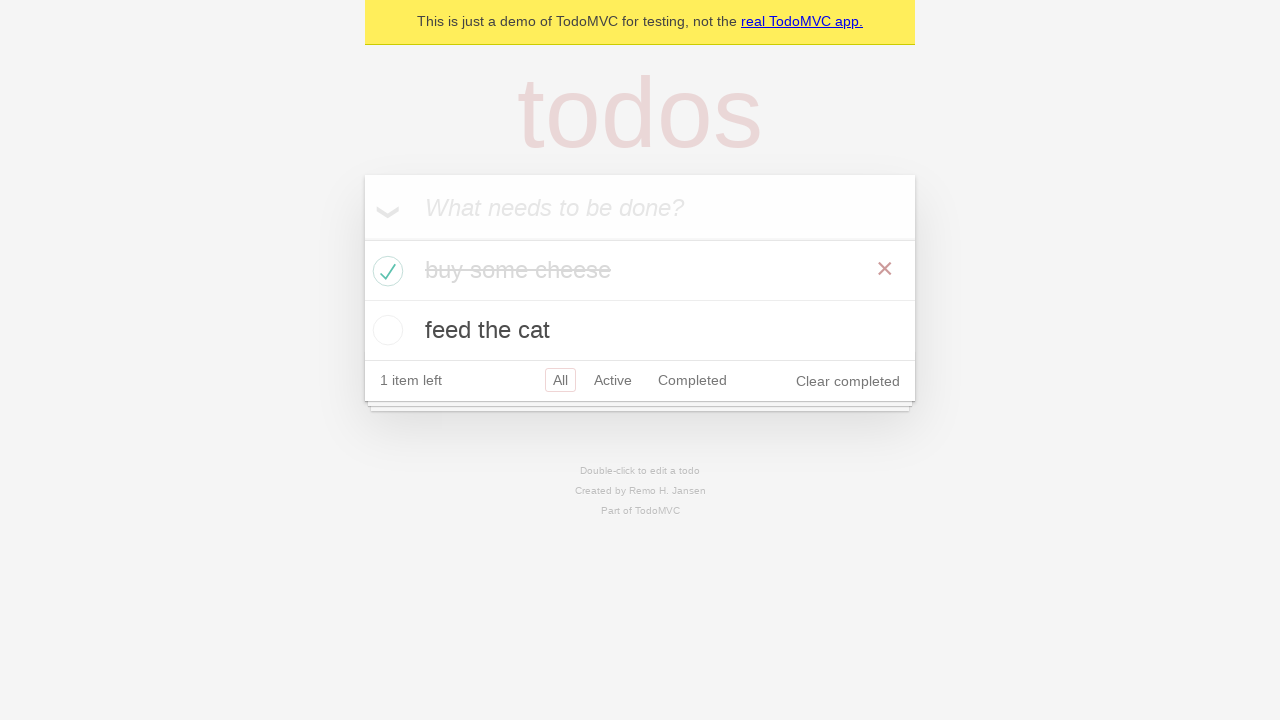

Reloaded the page
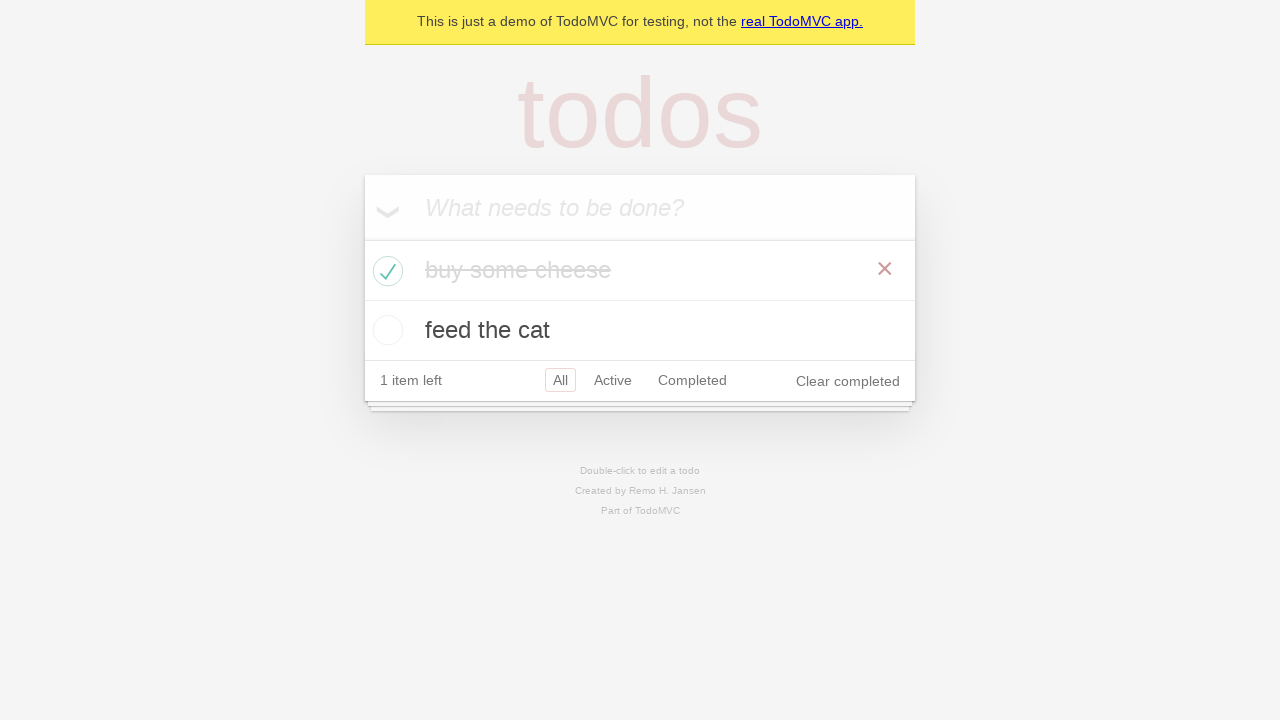

Todo list loaded after page reload
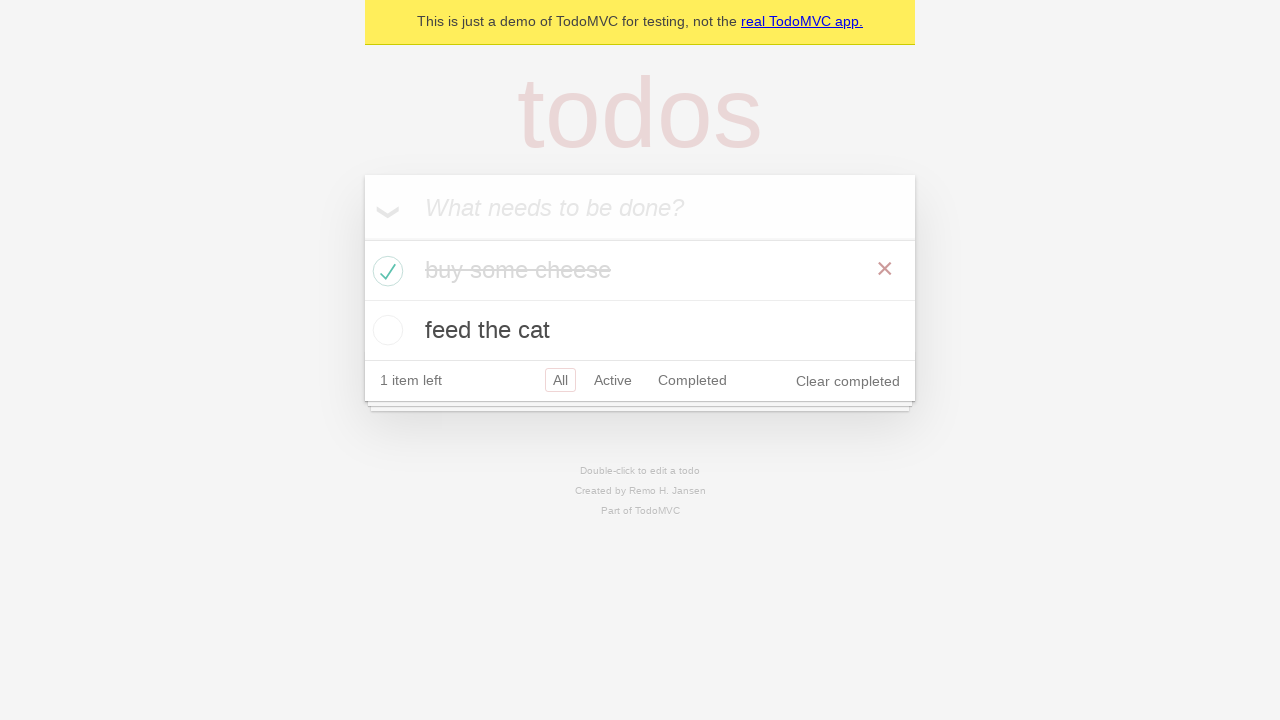

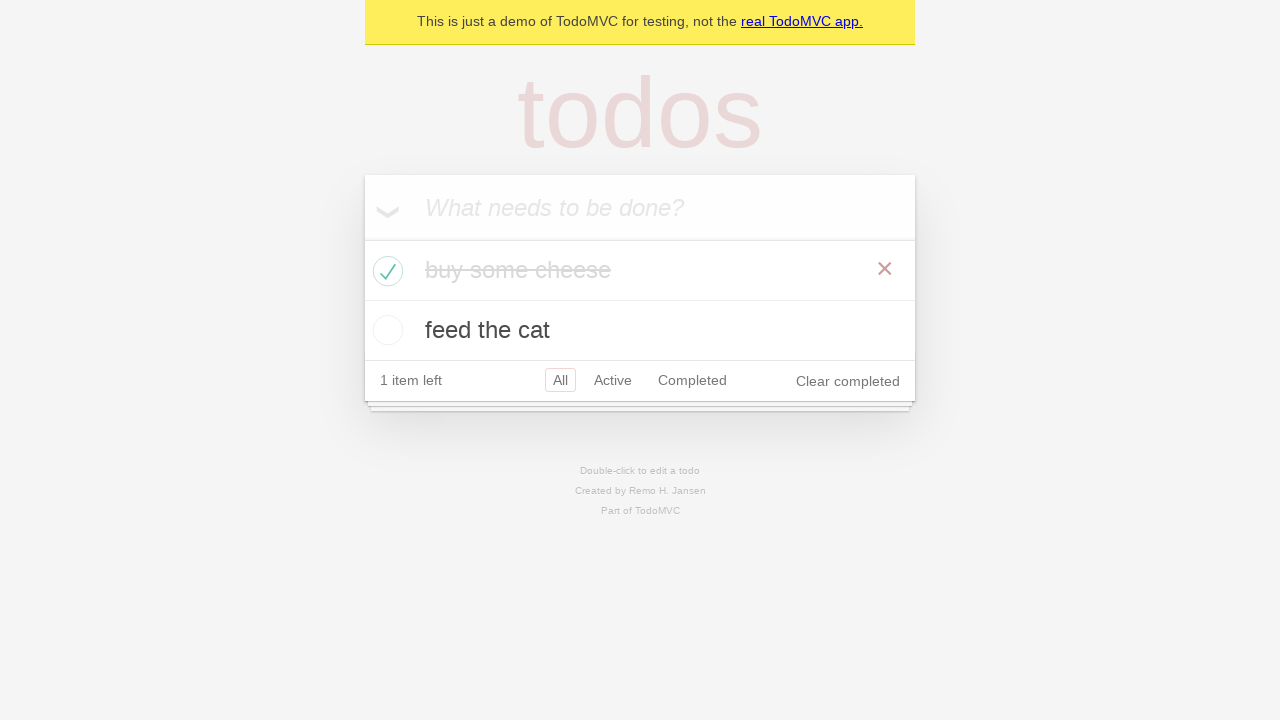